Tests drag and drop functionality by navigating to the drag and drop page on the-internet.herokuapp.com and dragging element A to element B's position

Starting URL: https://the-internet.herokuapp.com/

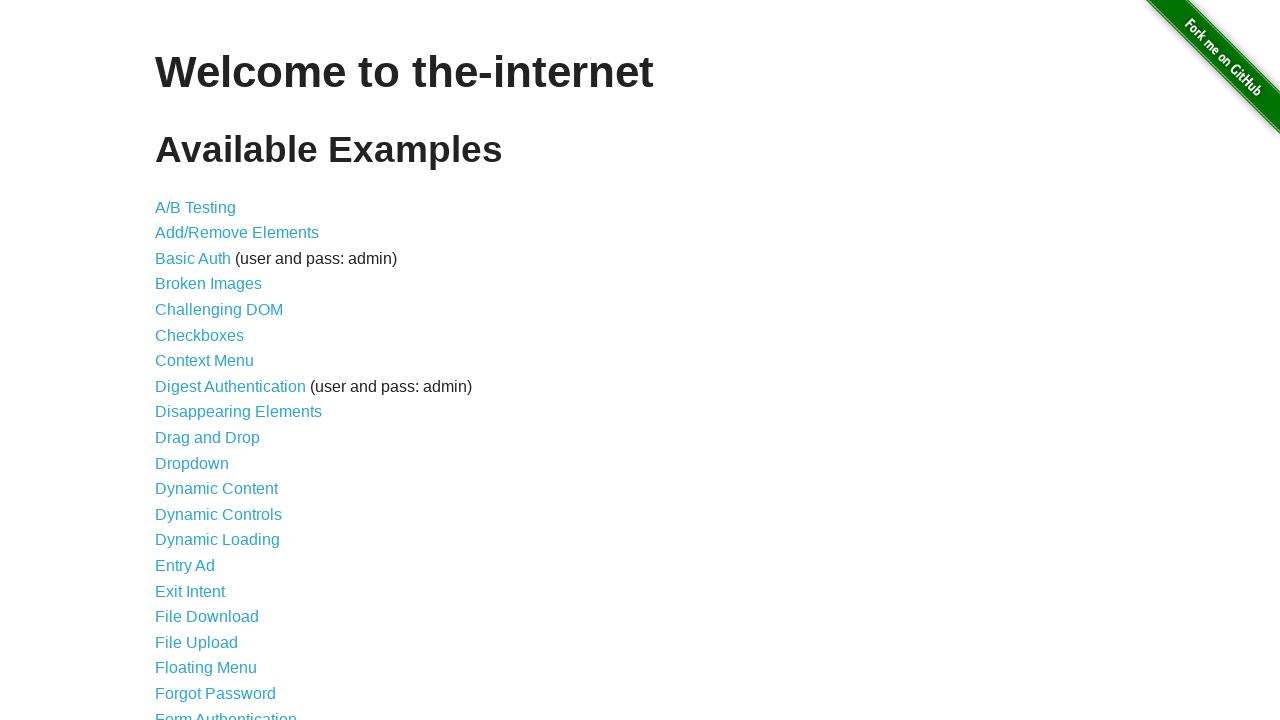

Clicked on Drag and Drop link to navigate to drag and drop page at (208, 438) on a:has-text('Drag and Drop')
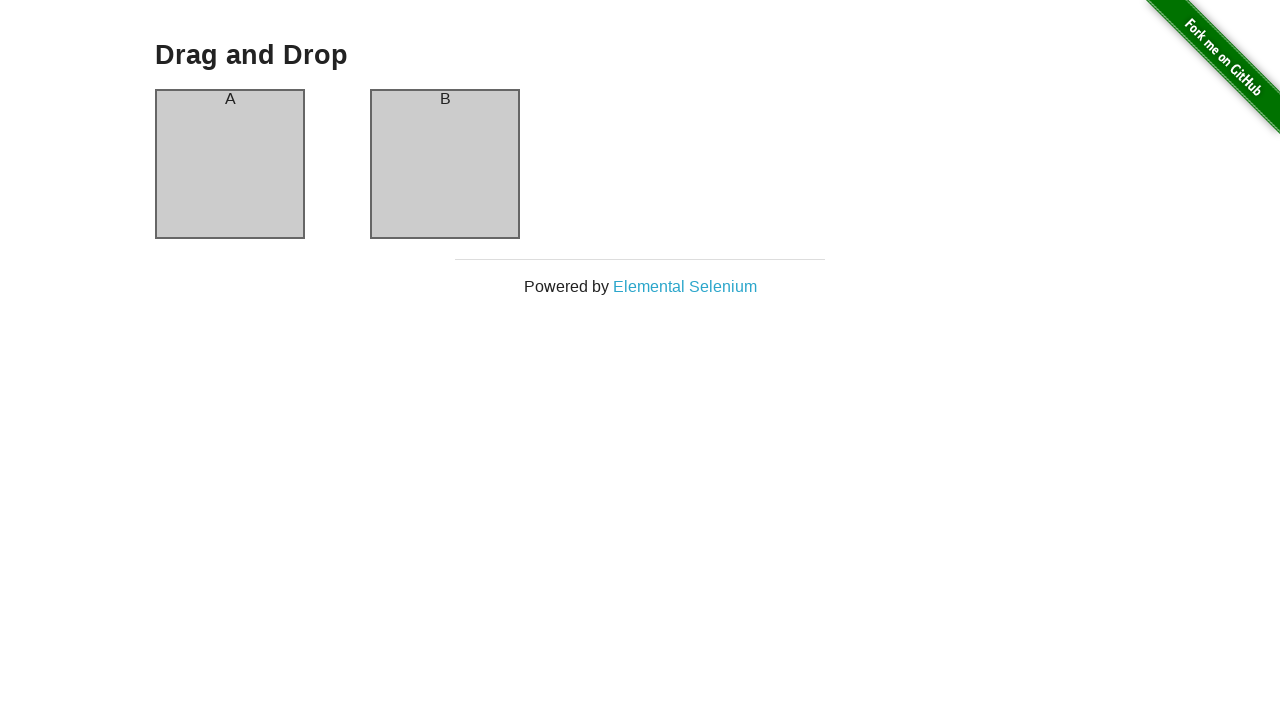

Column A element is now visible
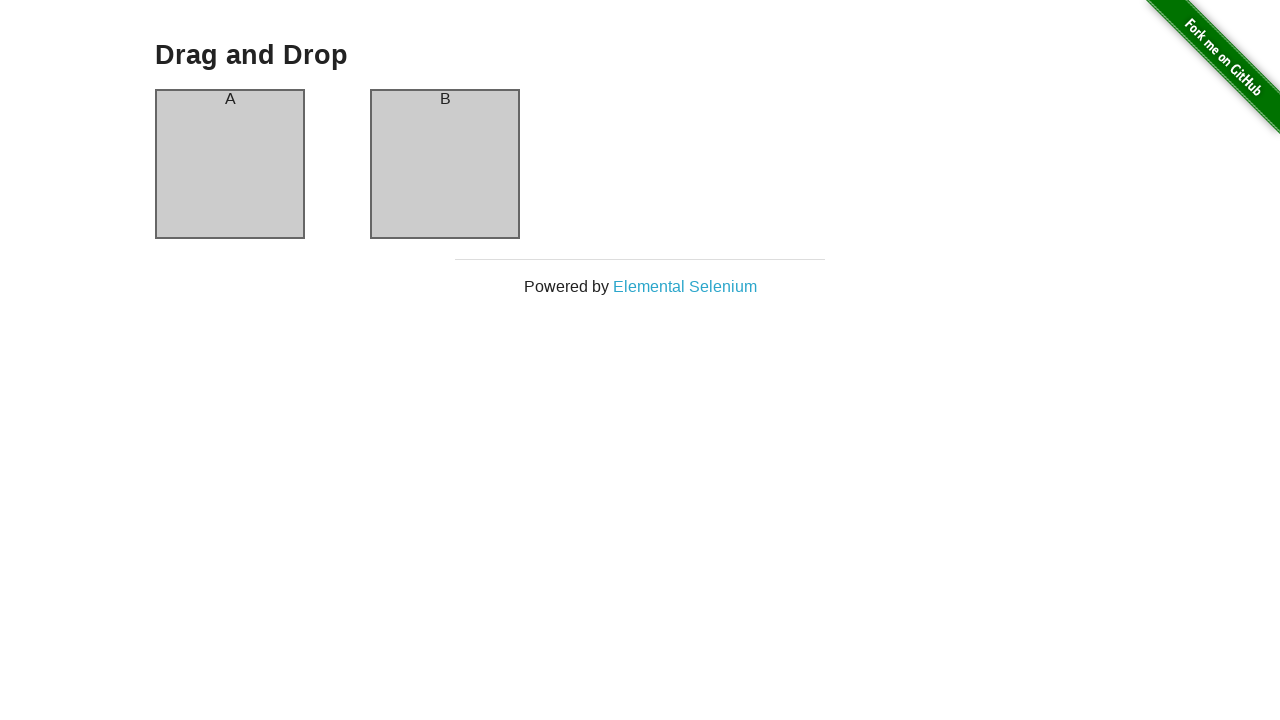

Column B element is now visible
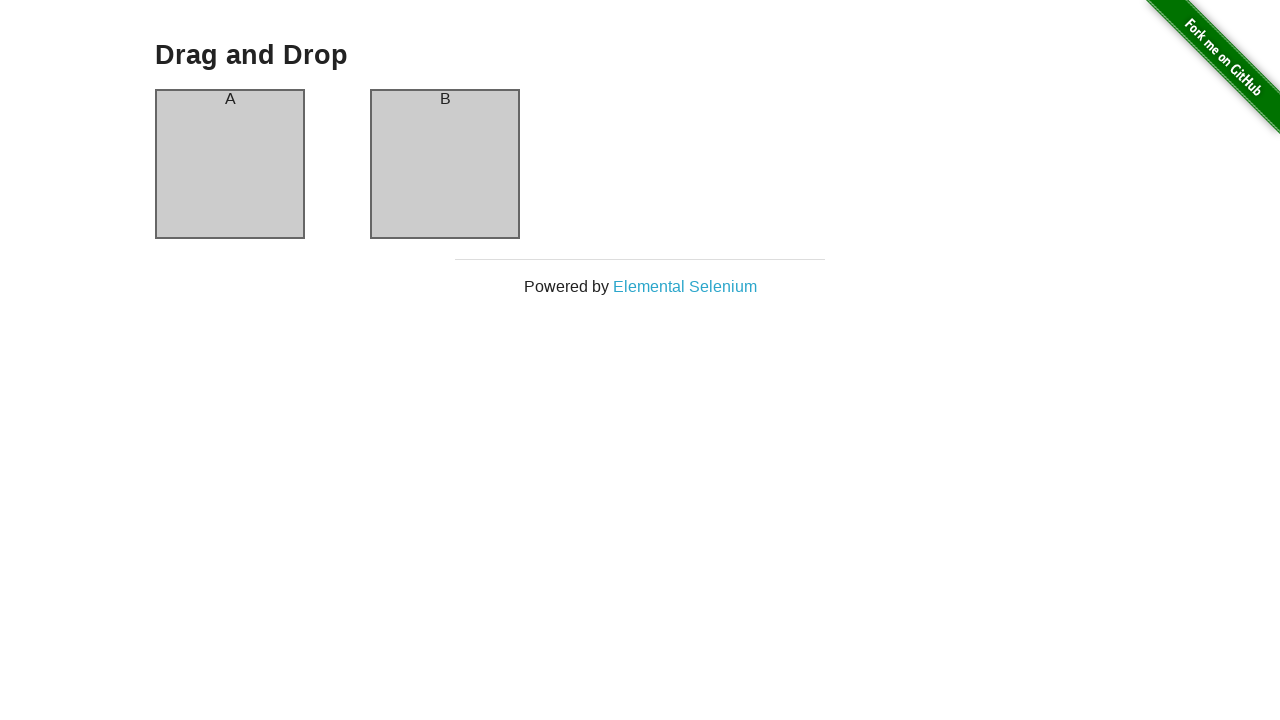

Located source (Column A) and target (Column B) elements
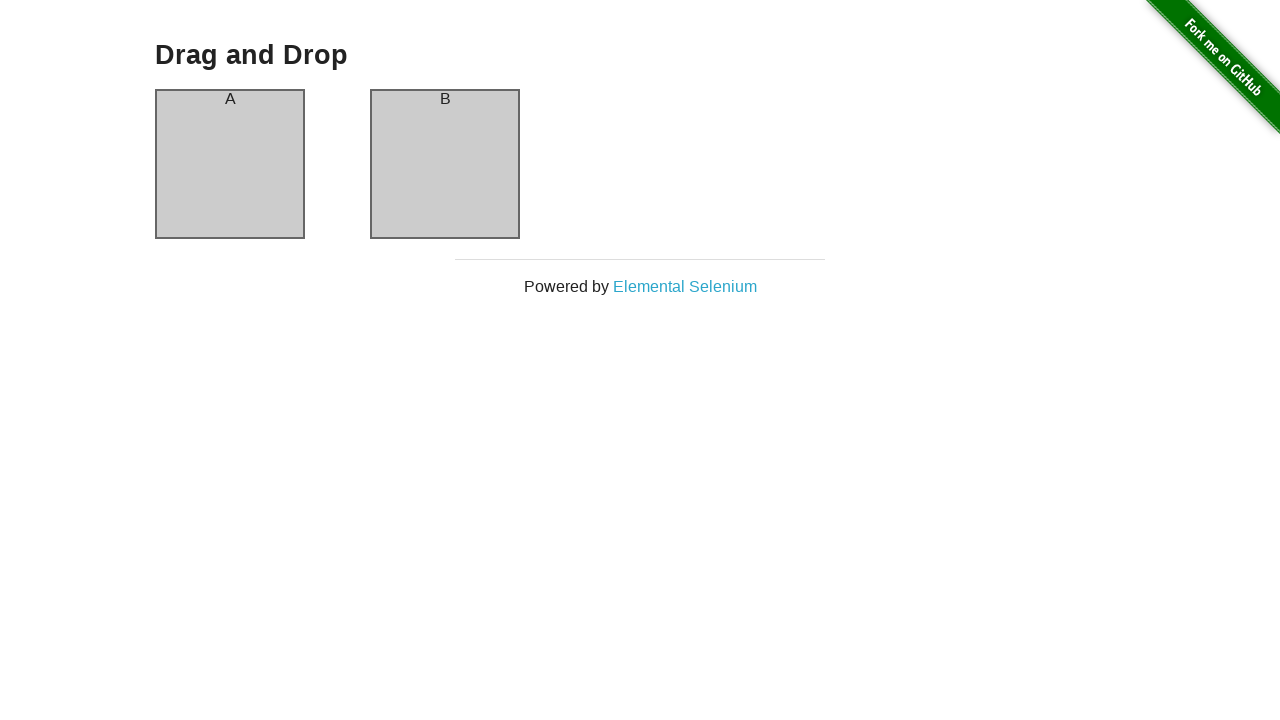

Dragged Column A element to Column B position at (445, 164)
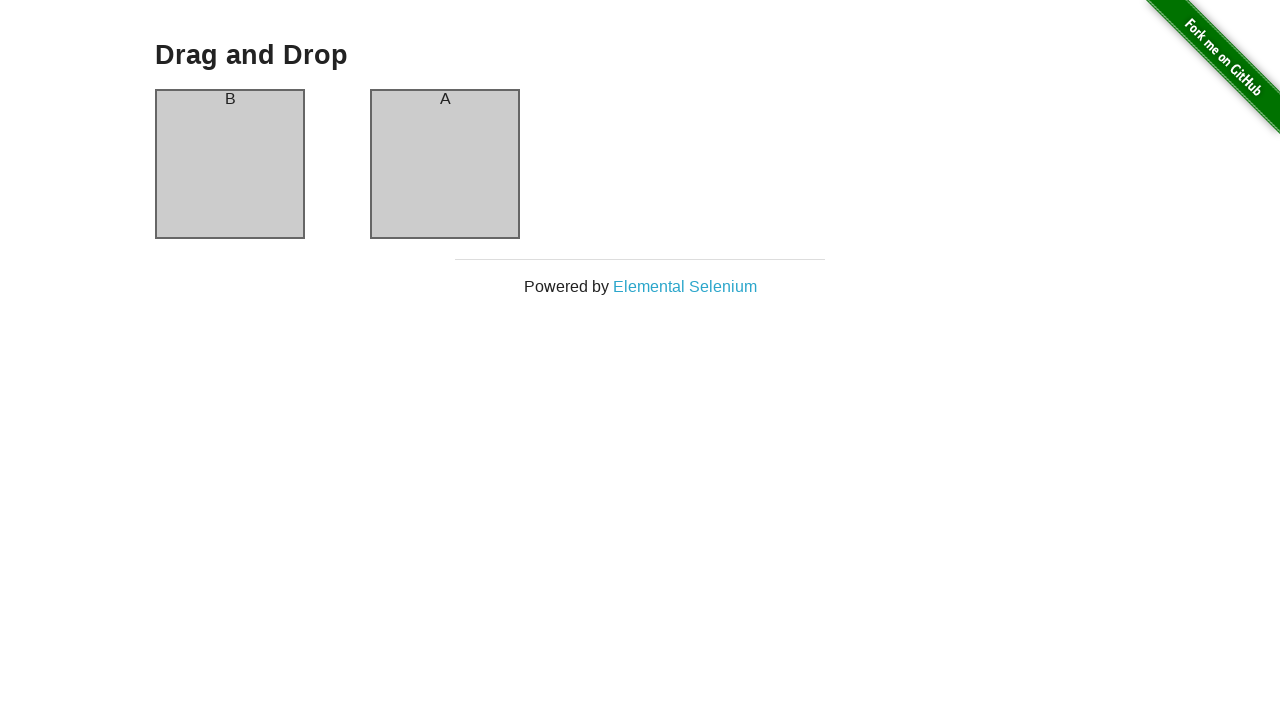

Verified drag and drop success - Column A now displays header B
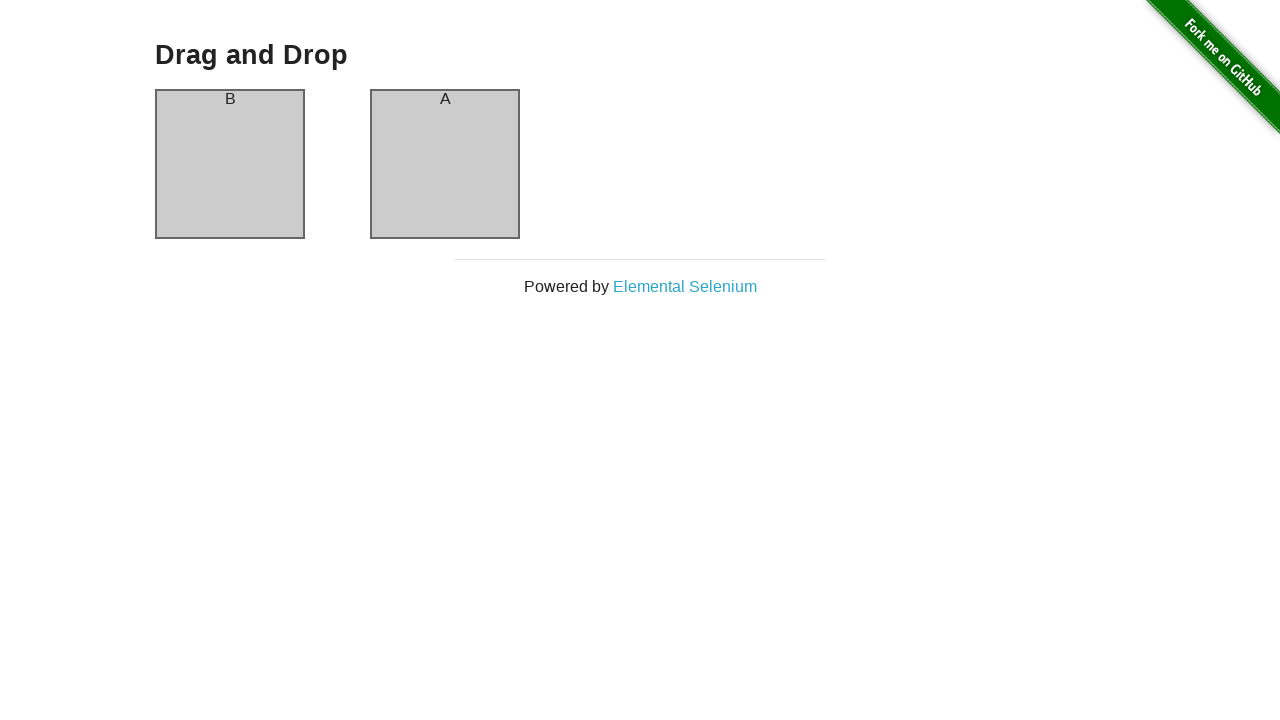

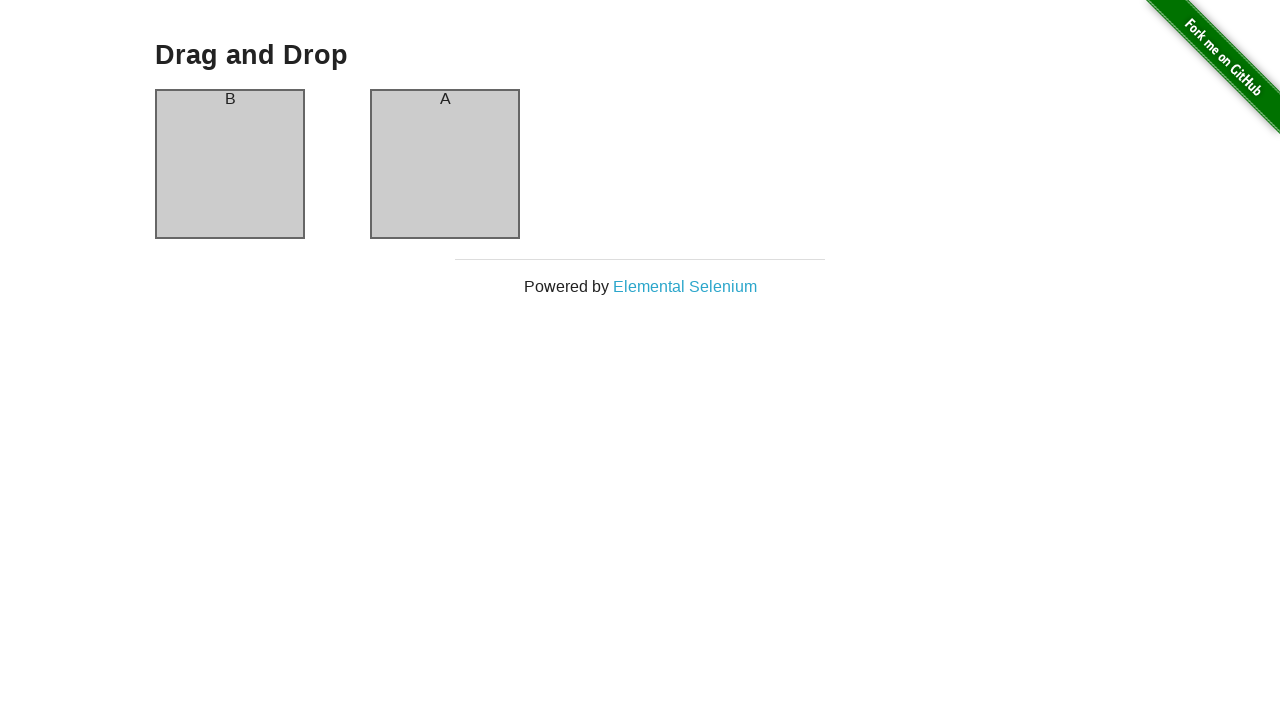